Tests percentage calculation functionality on calculator.net by navigating to the percentage calculator, entering values, and verifying the result

Starting URL: https://www.calculator.net/

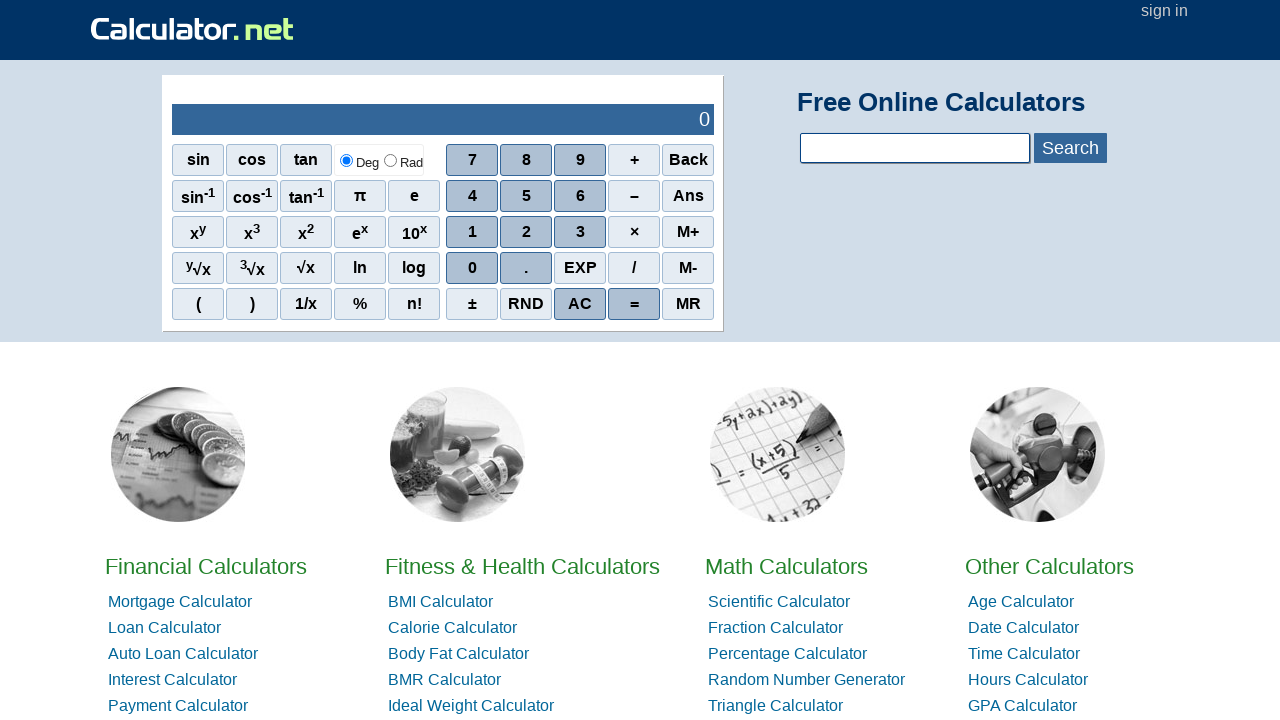

Clicked on Math Calculators link at (786, 566) on text=Math Calculators
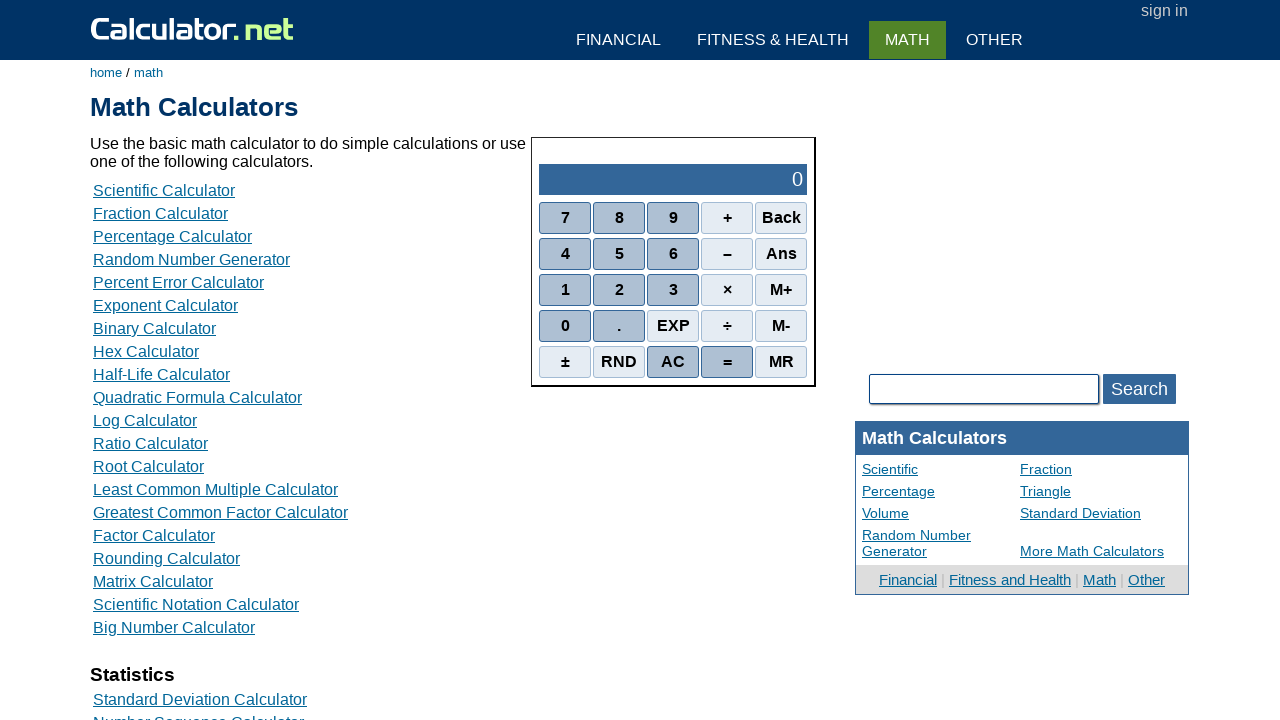

Clicked on Percentage Calculator link at (172, 236) on text=Percentage Calculator
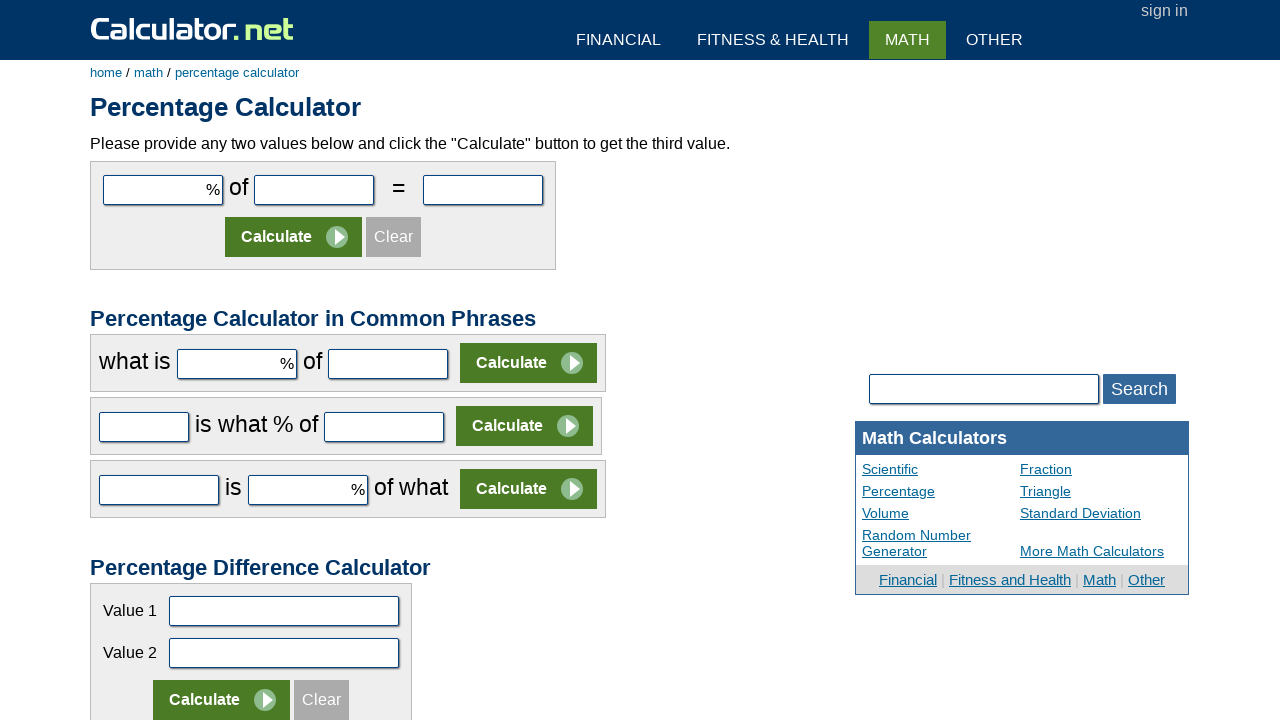

Filled first input field with percentage value '15' on #cpar1
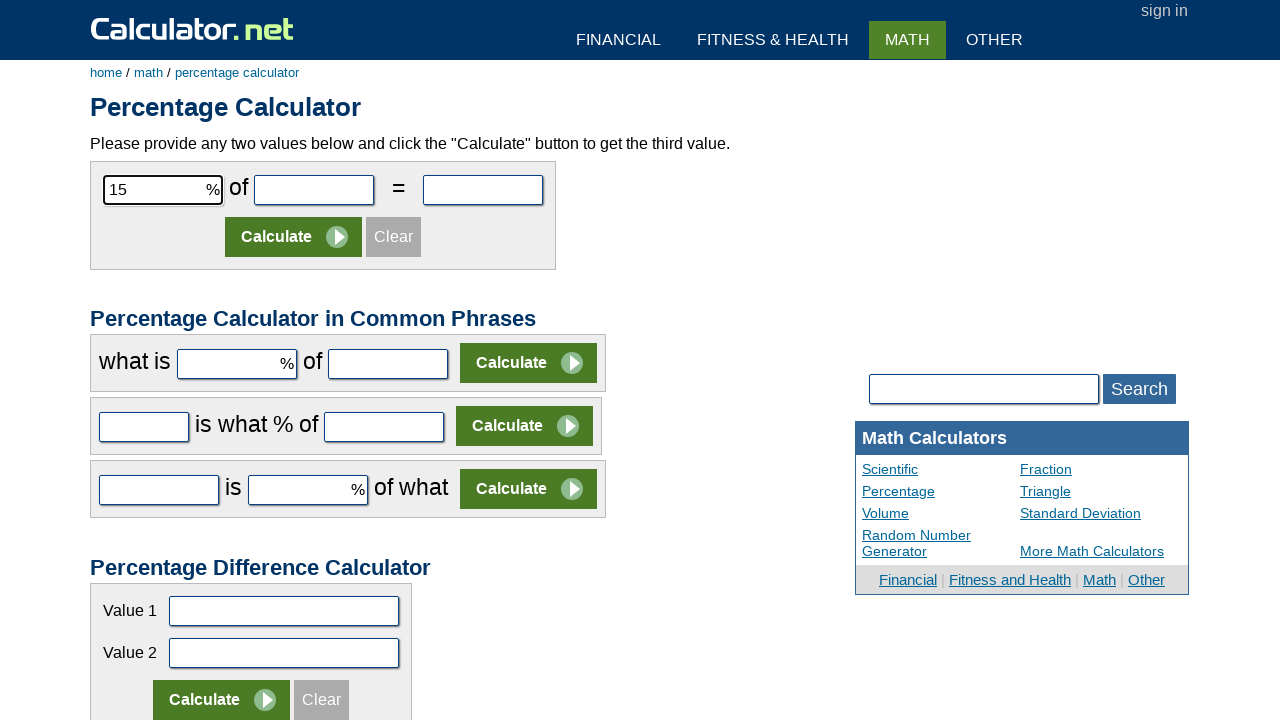

Filled second input field with base value '300' on #cpar2
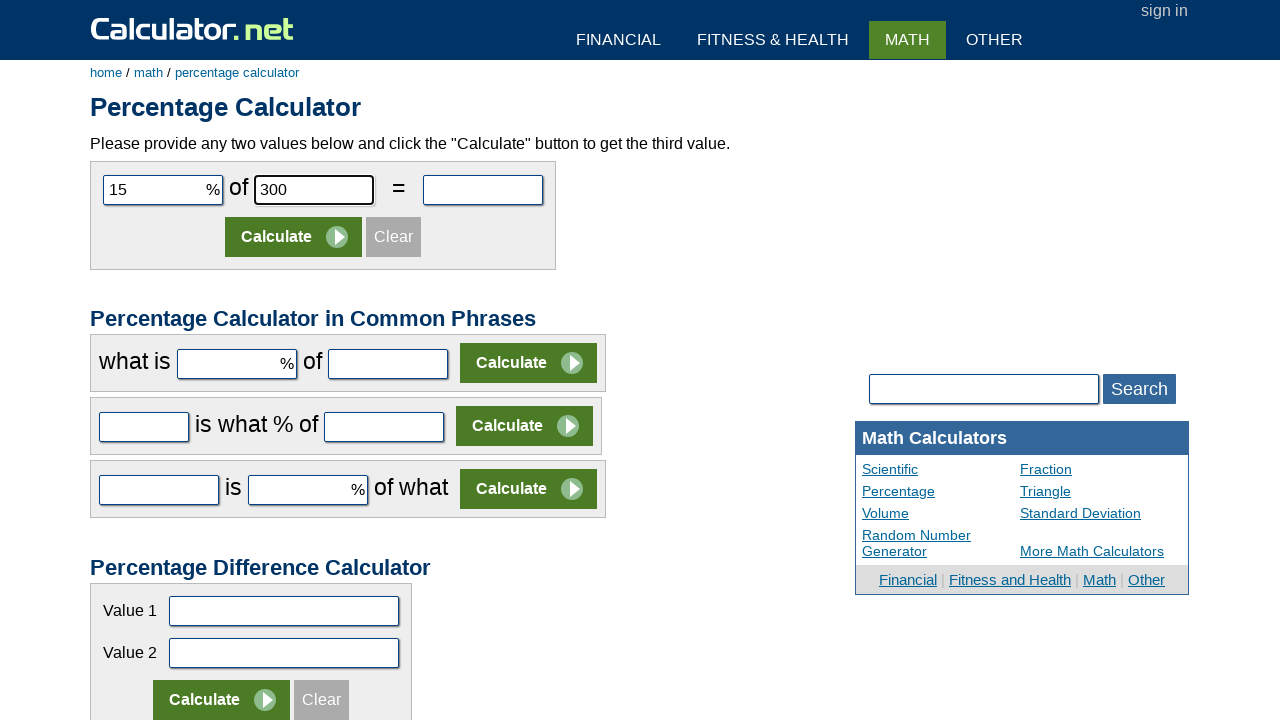

Clicked Calculate button at (294, 237) on input[value='Calculate']
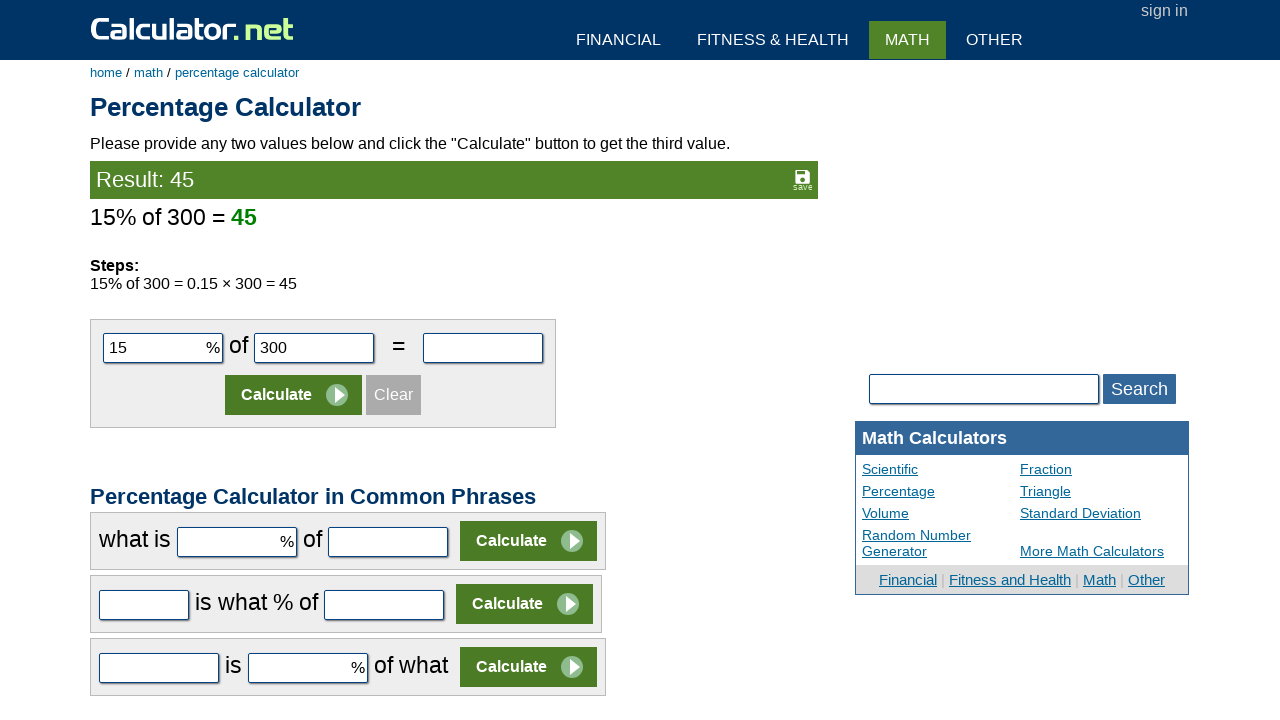

Result element loaded and became visible
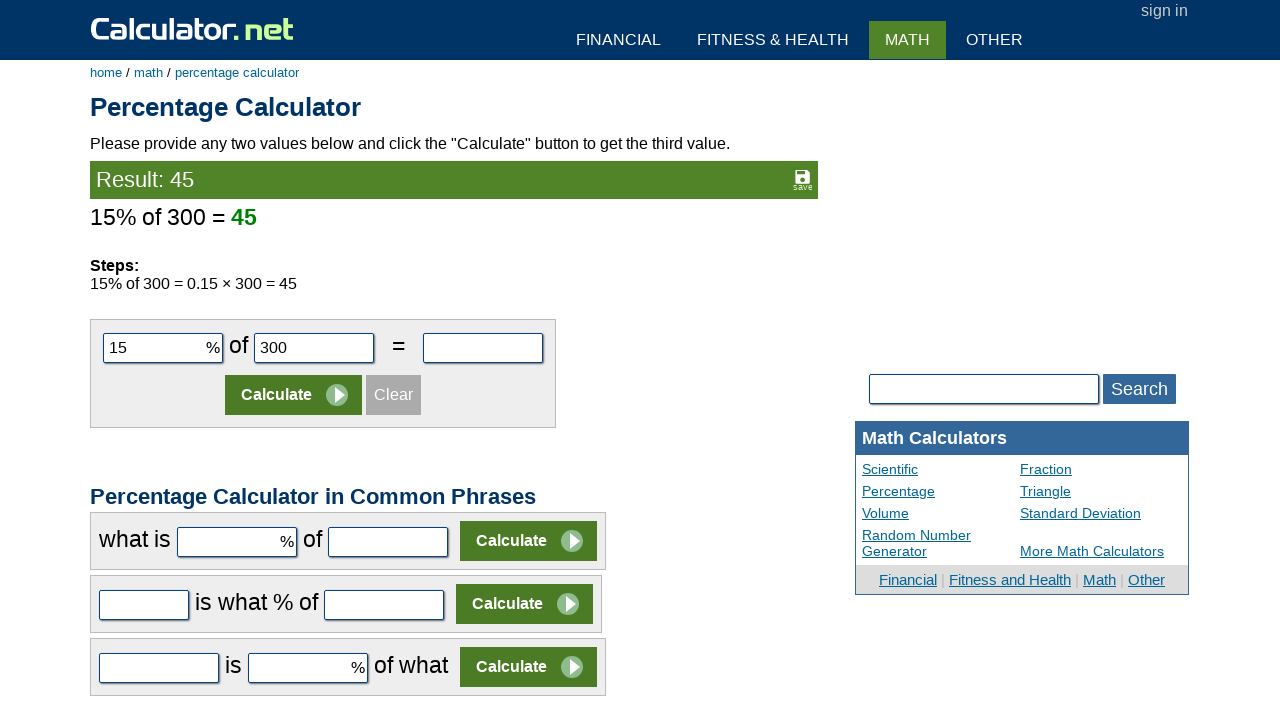

Verified result calculation: 15% of 300 equals 45
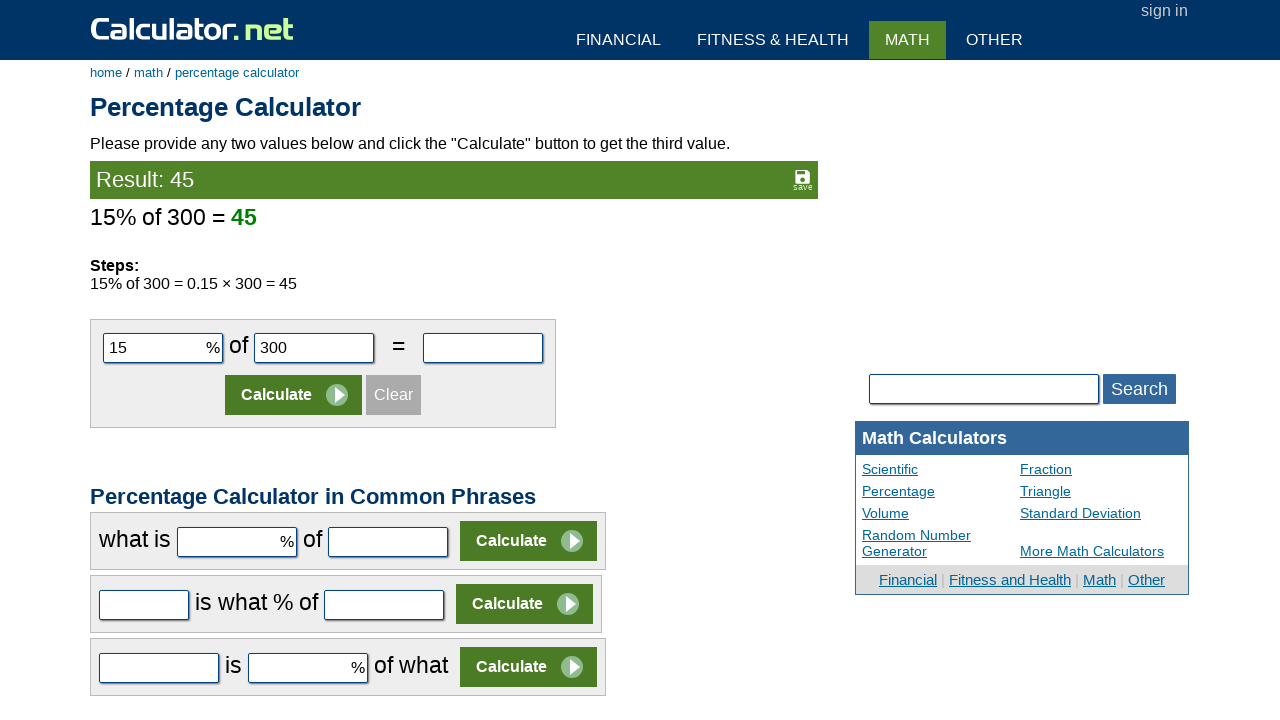

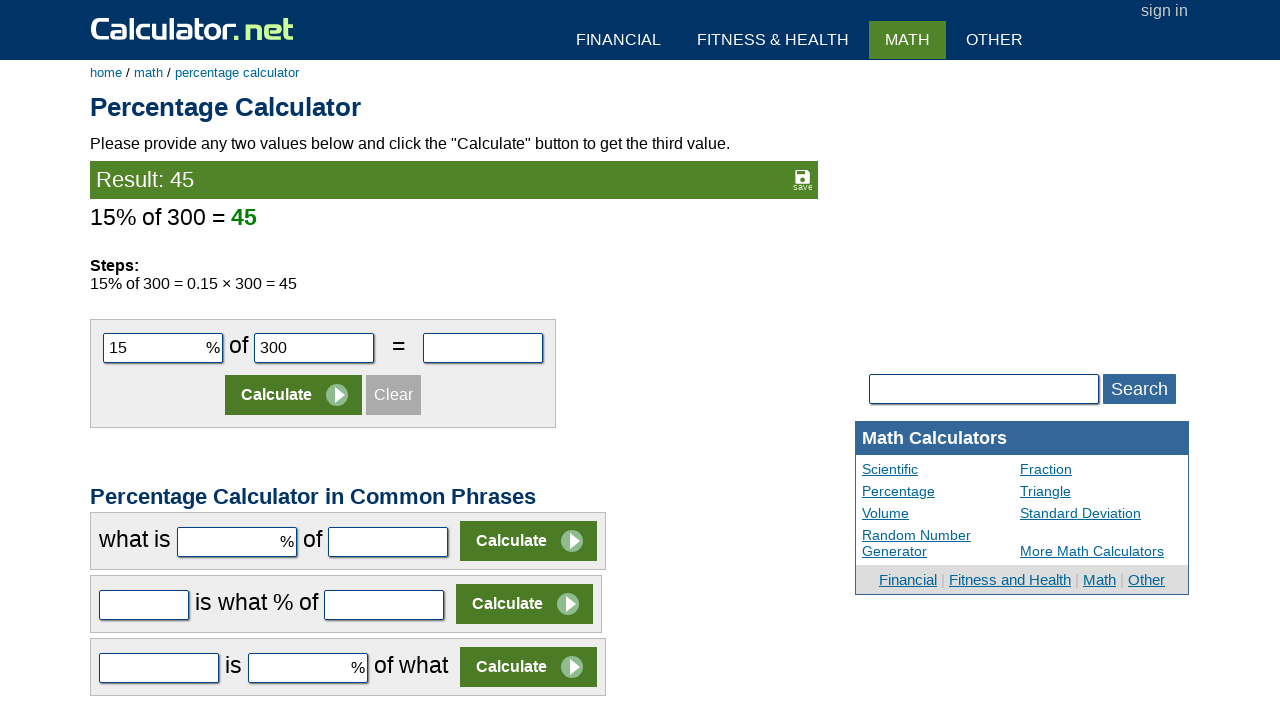